Tests opening a new browser tab and navigating to a different URL

Starting URL: https://www.livechennai.com/gold_silverrate.asp

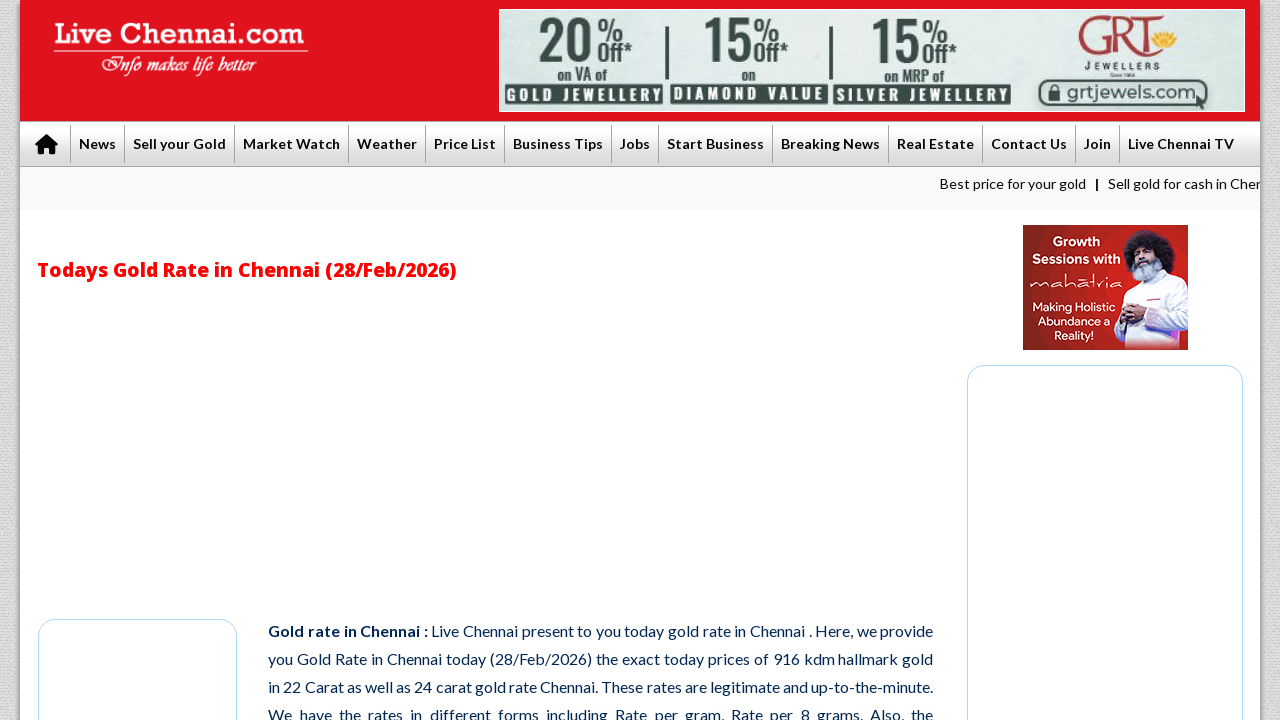

Opened a new browser tab
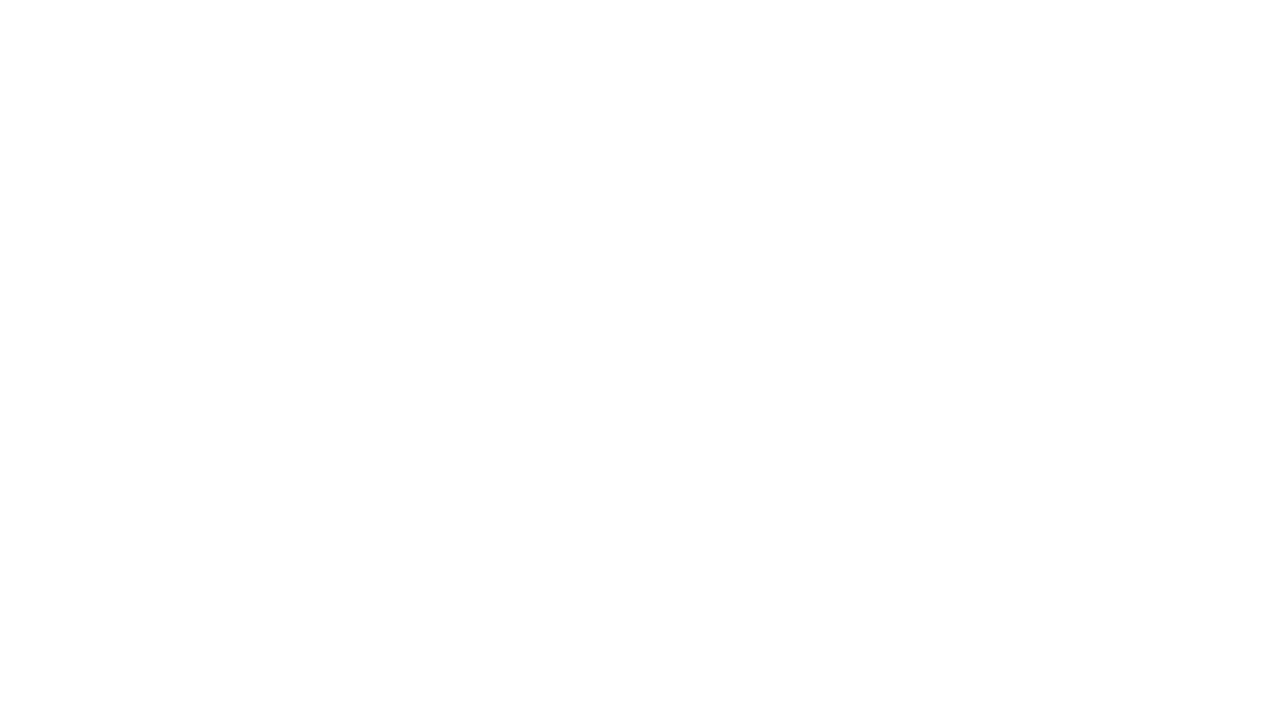

Navigated to https://www.canada411.ca/ in the new tab
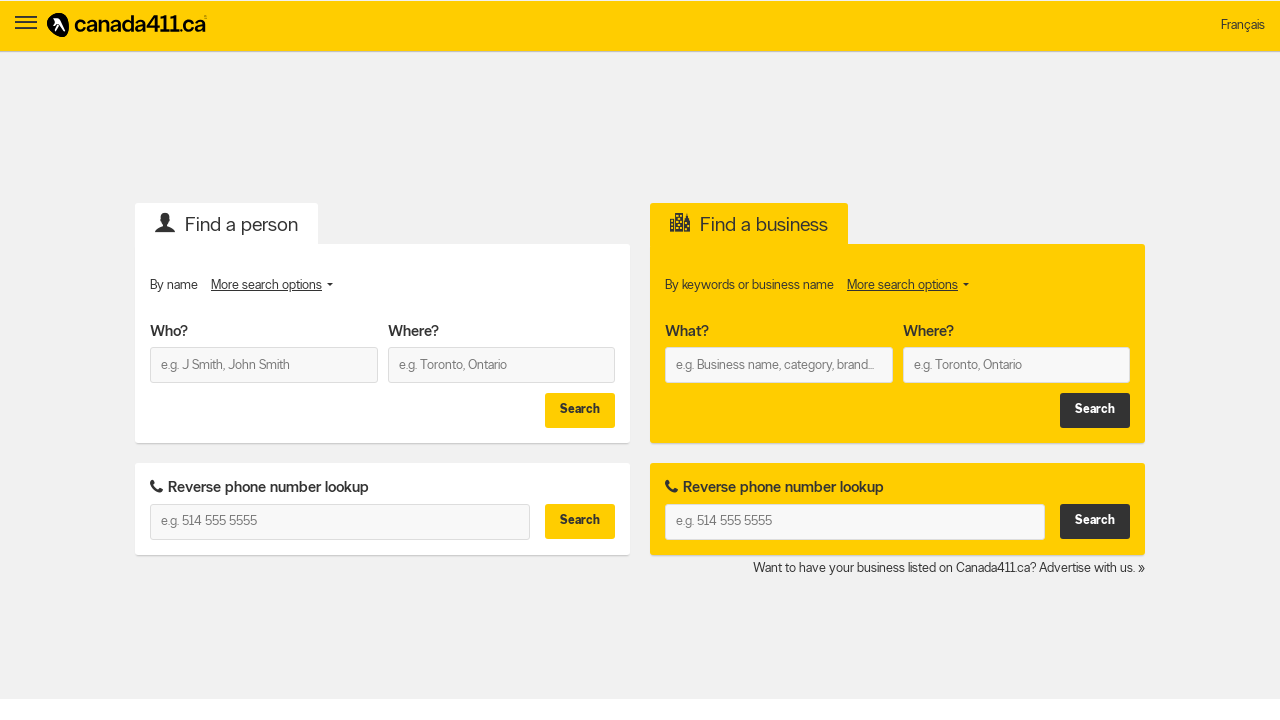

Page loaded with domcontentloaded state
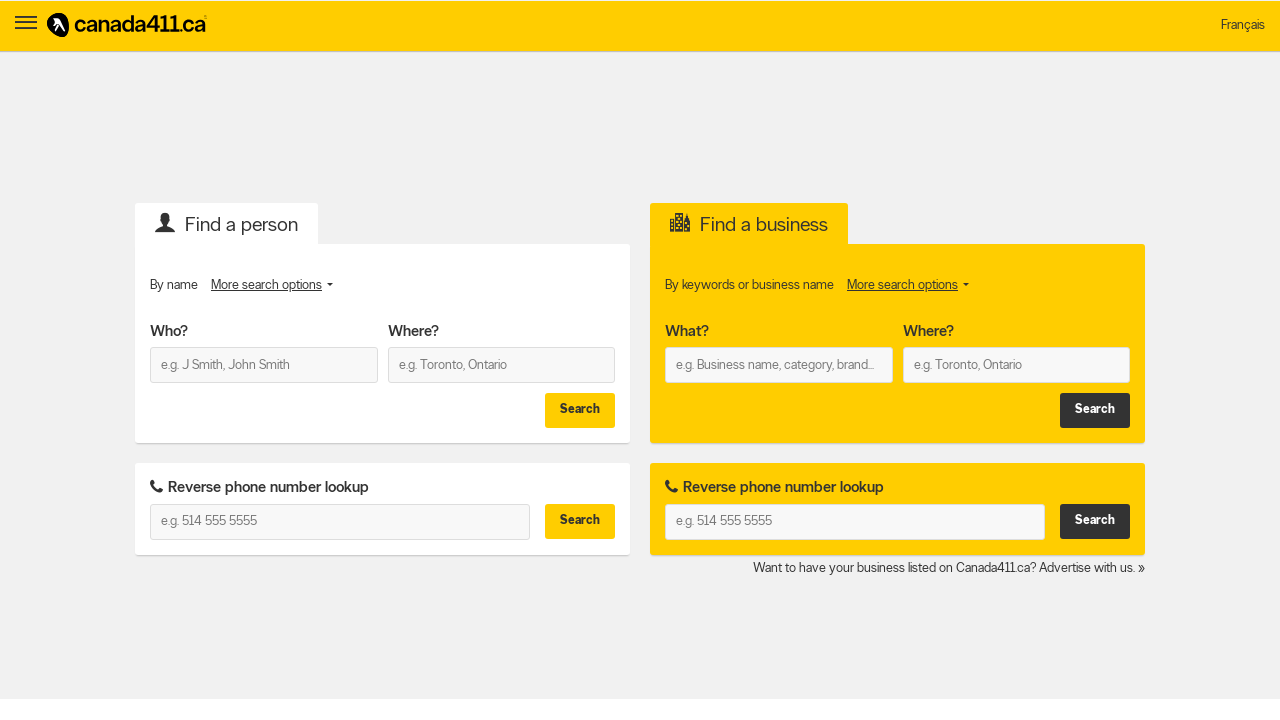

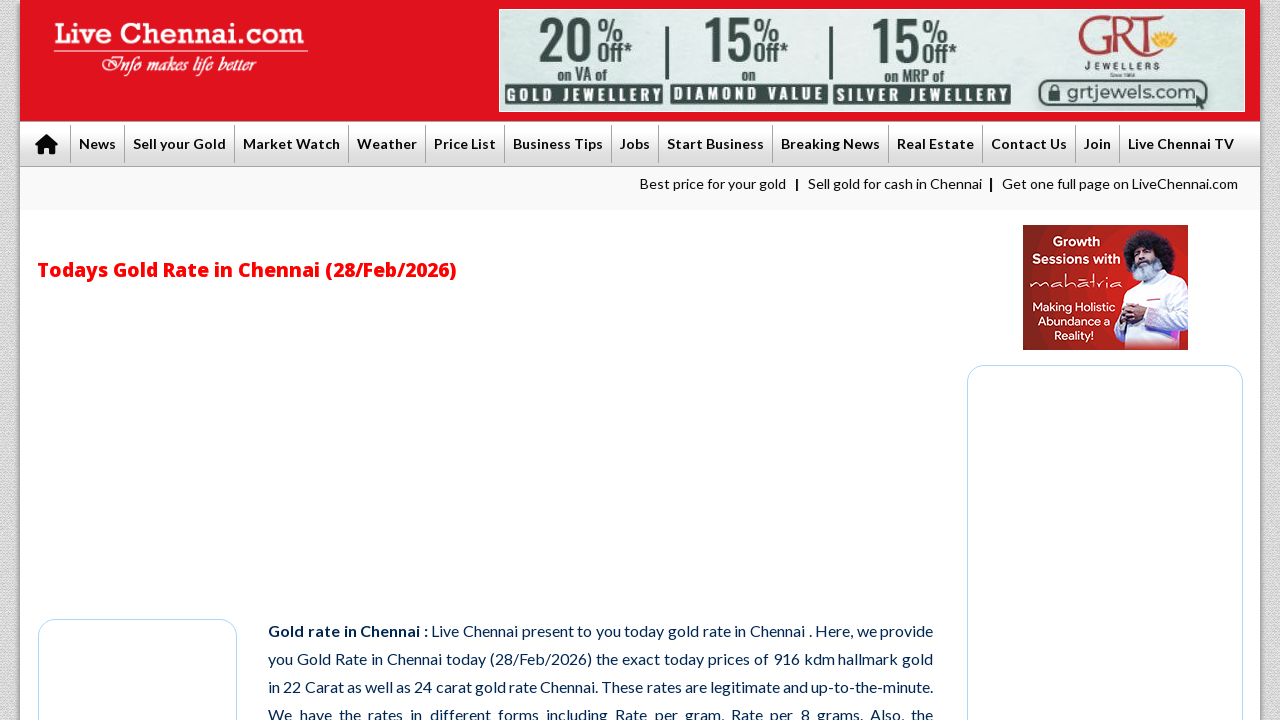